Tests multi-select dropdown functionality by selecting multiple options and verifying the selections

Starting URL: http://omayo.blogspot.com/

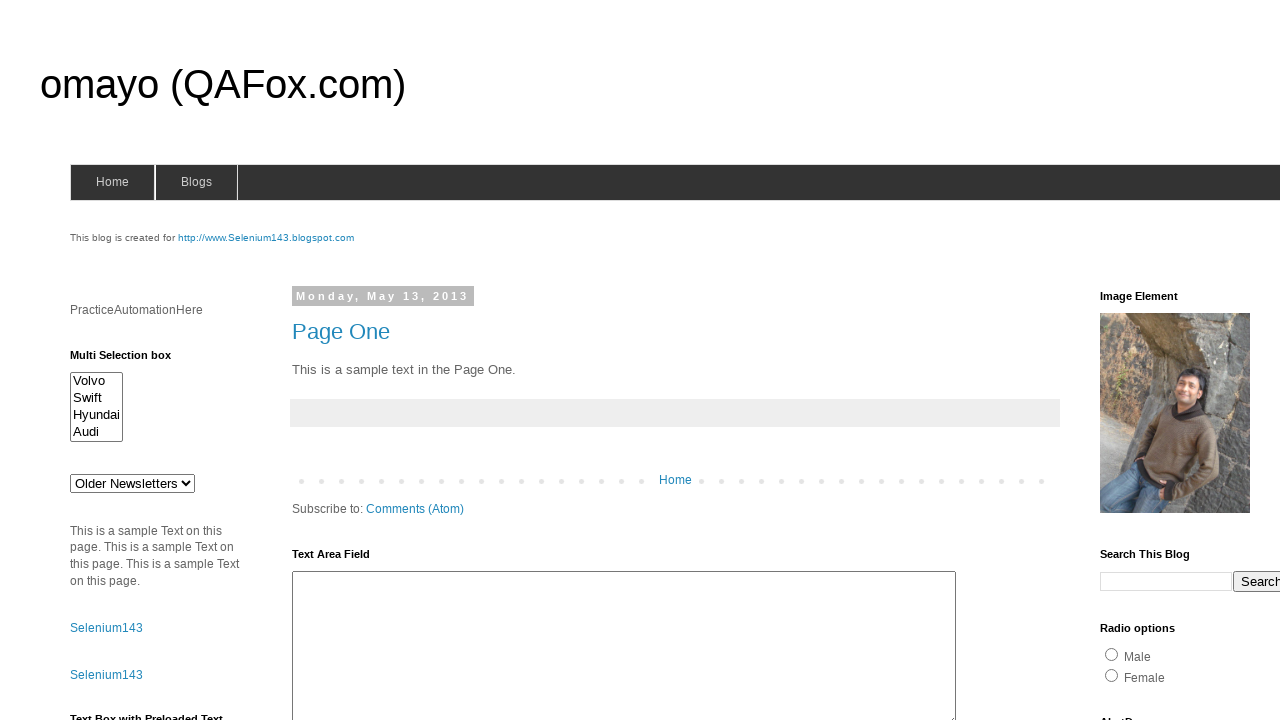

Located multi-select dropdown element with id 'multiselect1'
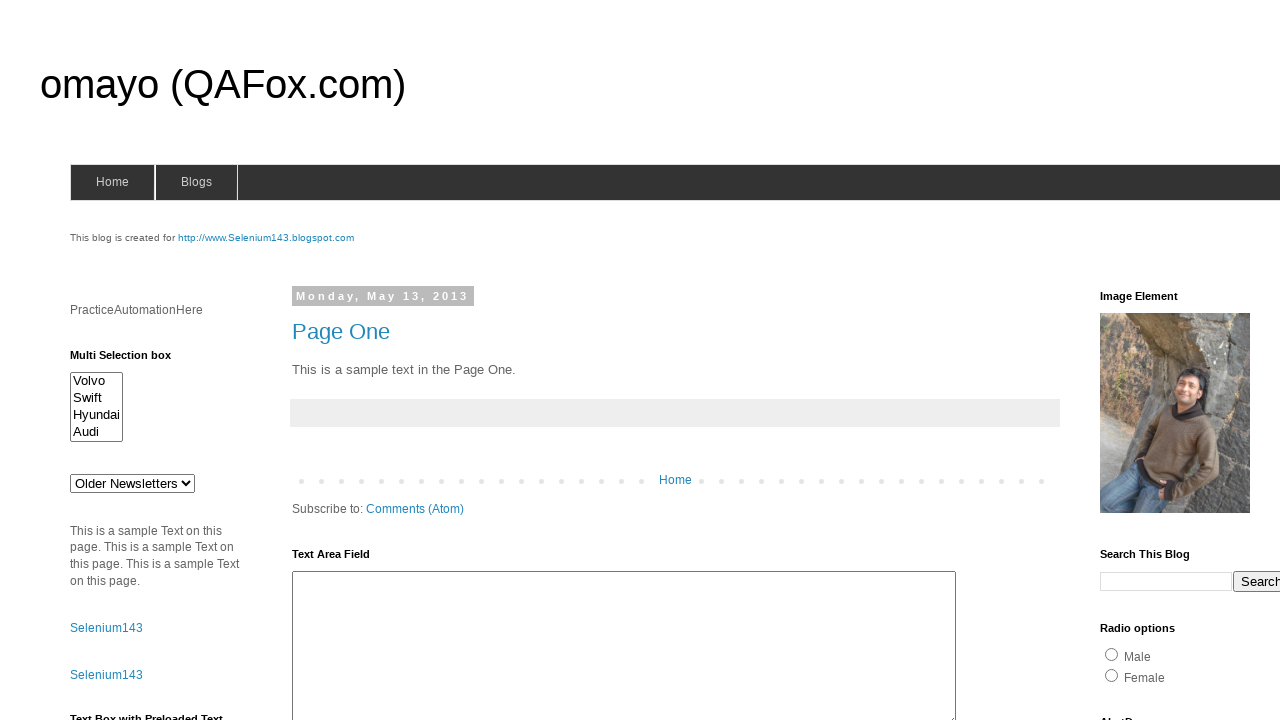

Selected multiple options: 'volvox' and 'Hyundaix' from dropdown on select#multiselect1
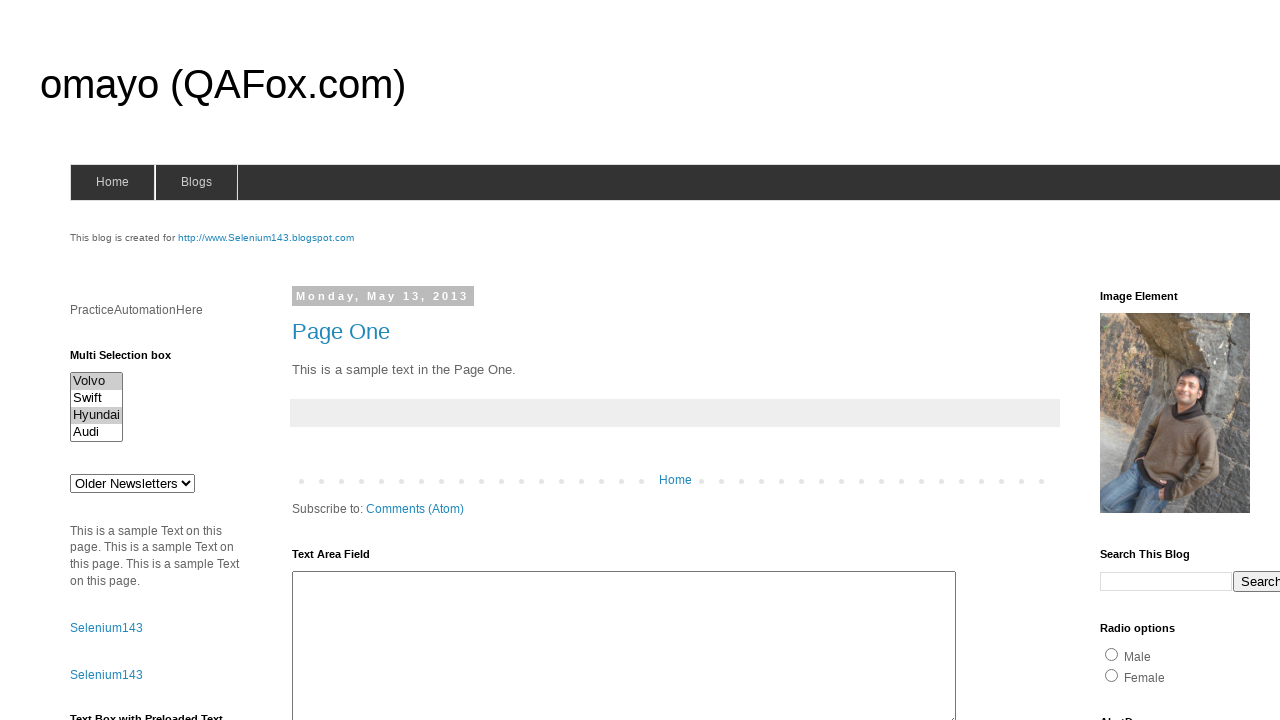

Located all checked option elements in the dropdown
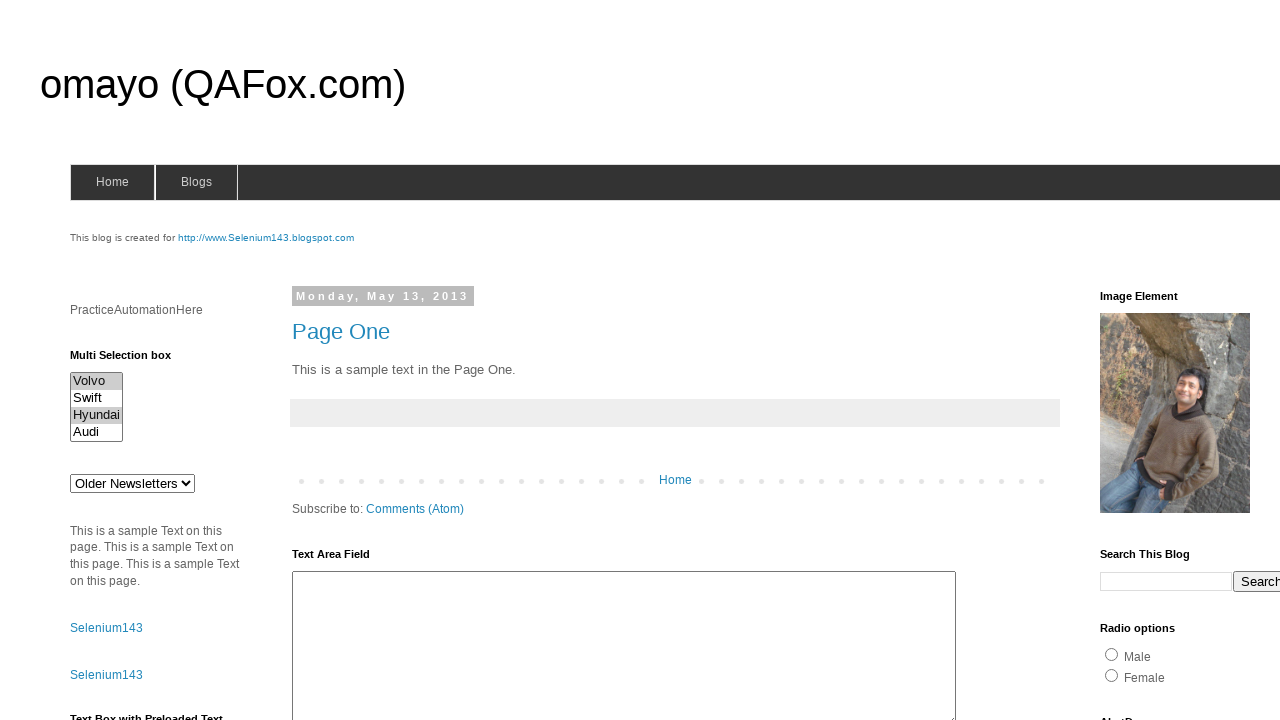

Counted 2 selected options
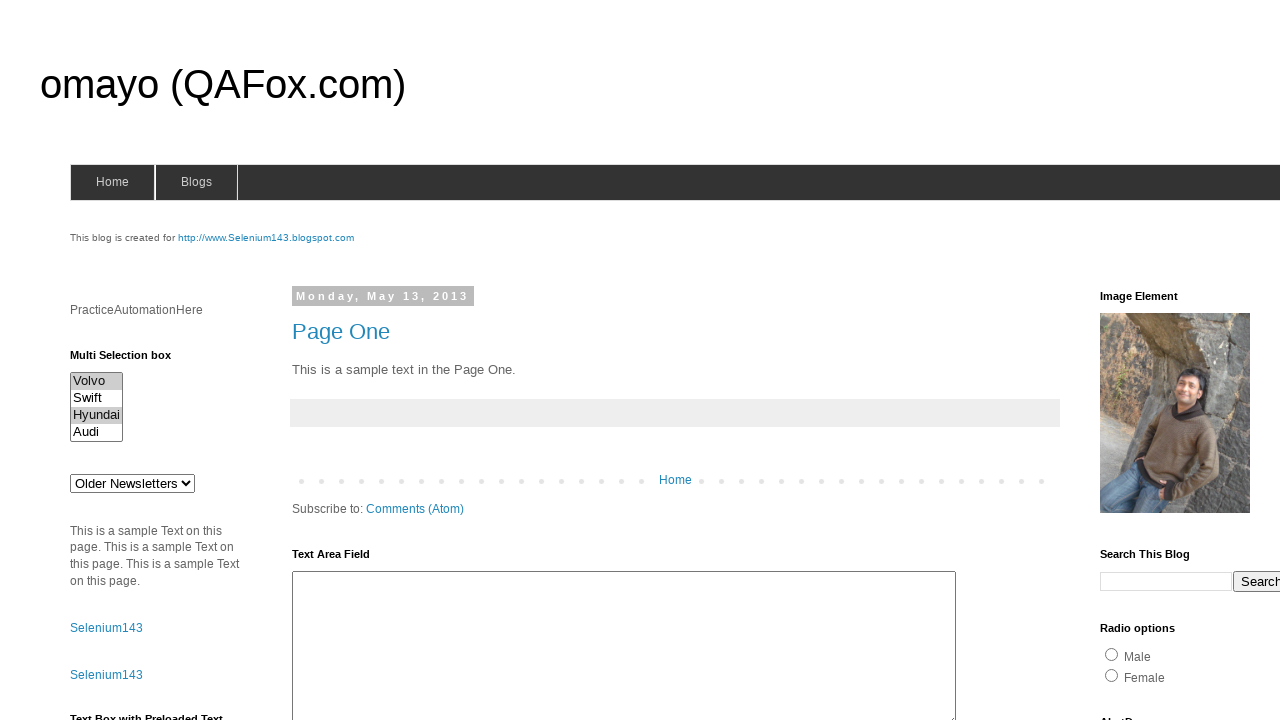

Verified selected option 1: 'Volvo
  '
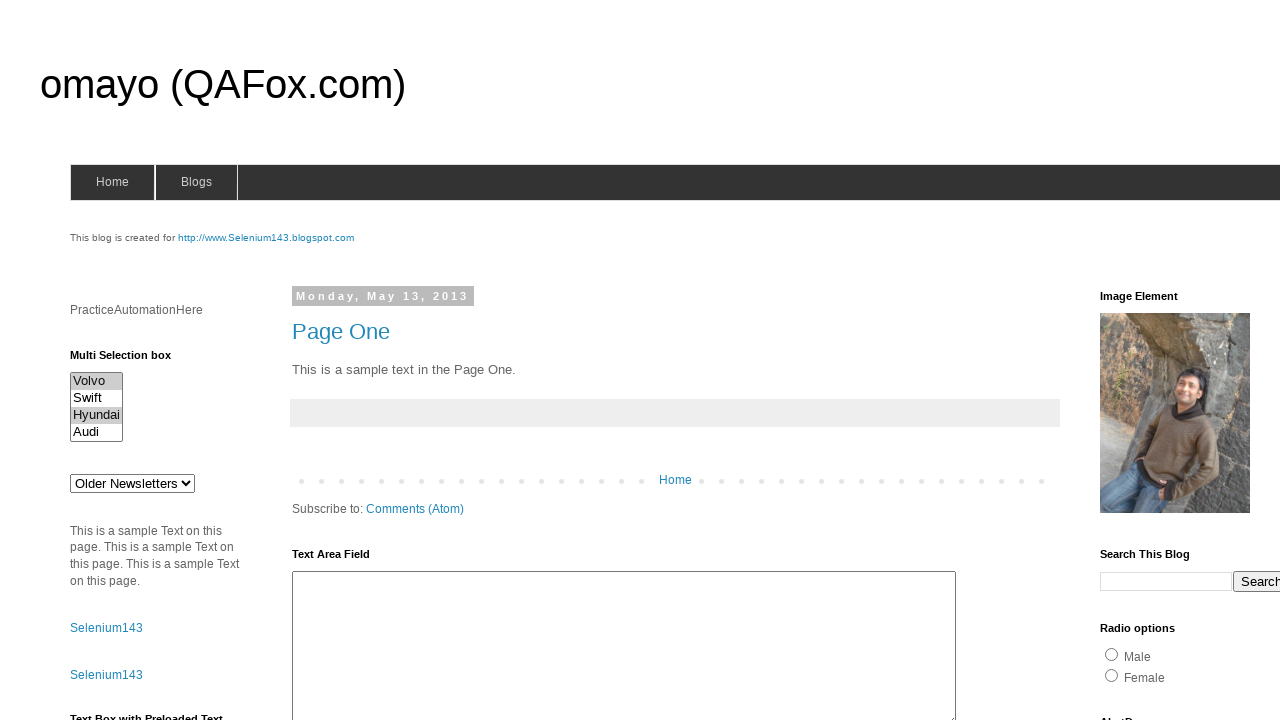

Verified selected option 2: 'Hyundai
  '
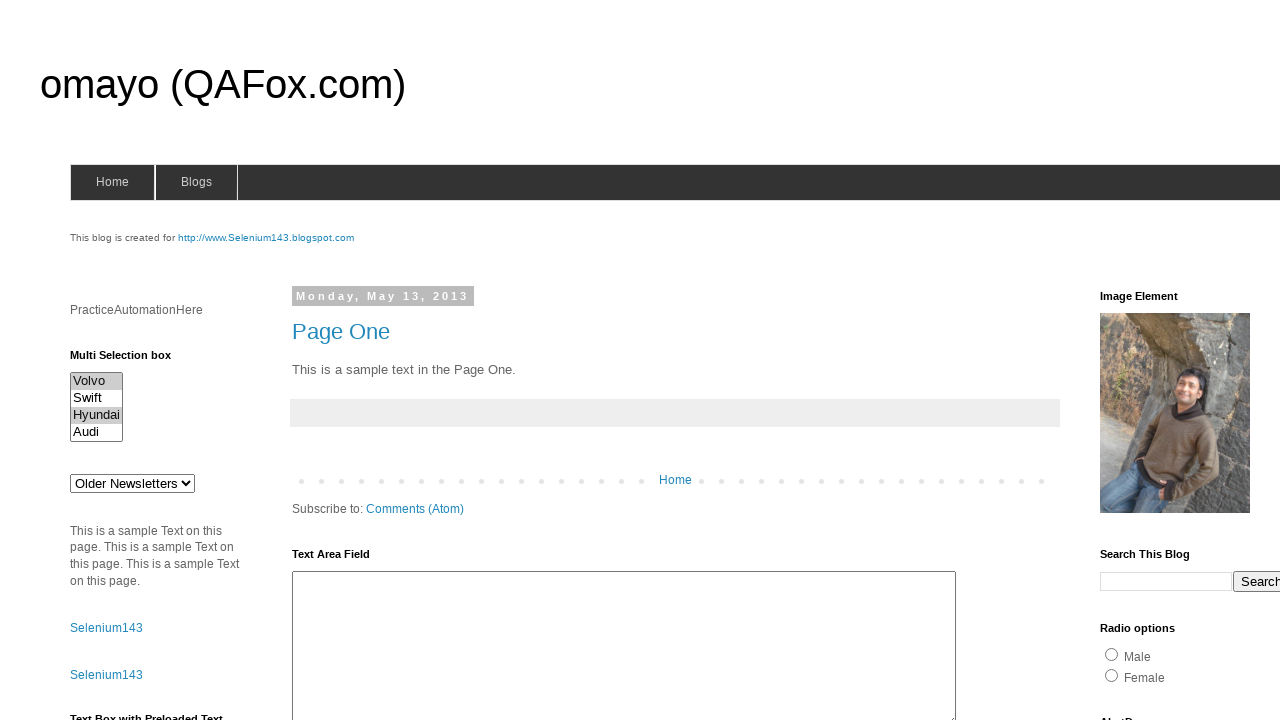

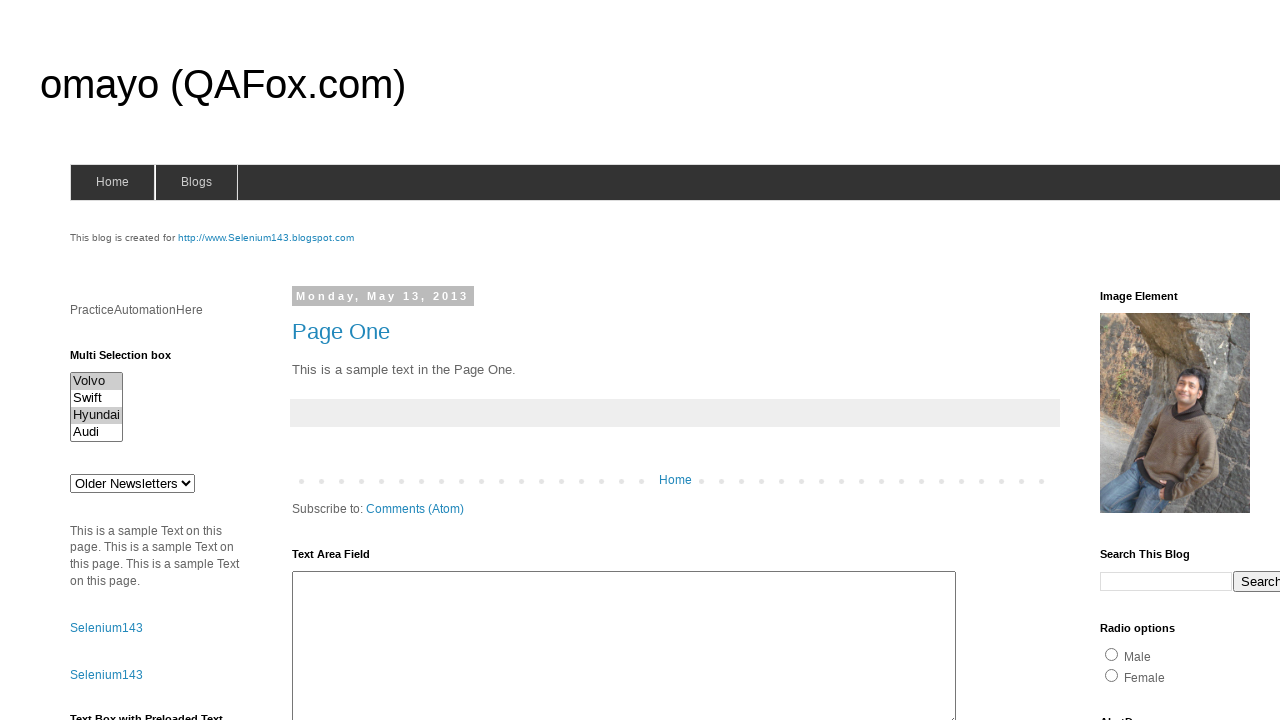